Tests dynamic loading by clicking a start button, waiting for the hello text to become visible, then verifying its content

Starting URL: https://automationfc.github.io/dynamic-loading/

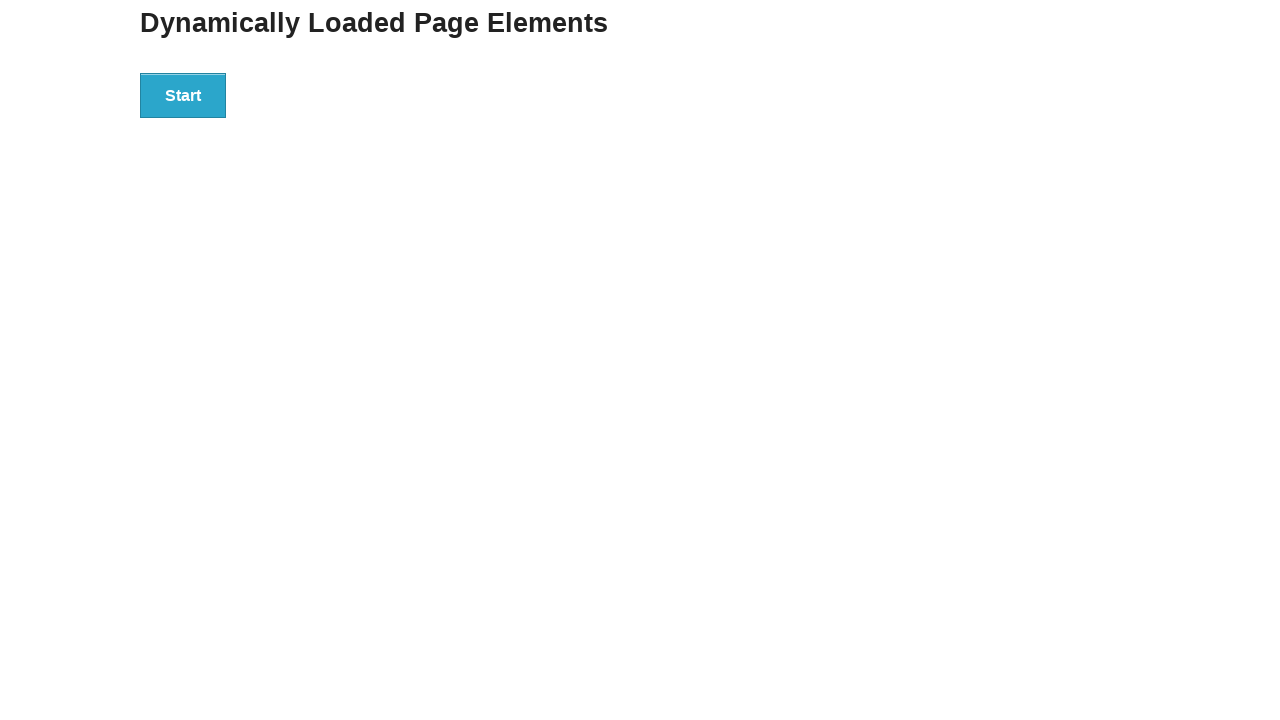

Navigated to dynamic loading test page
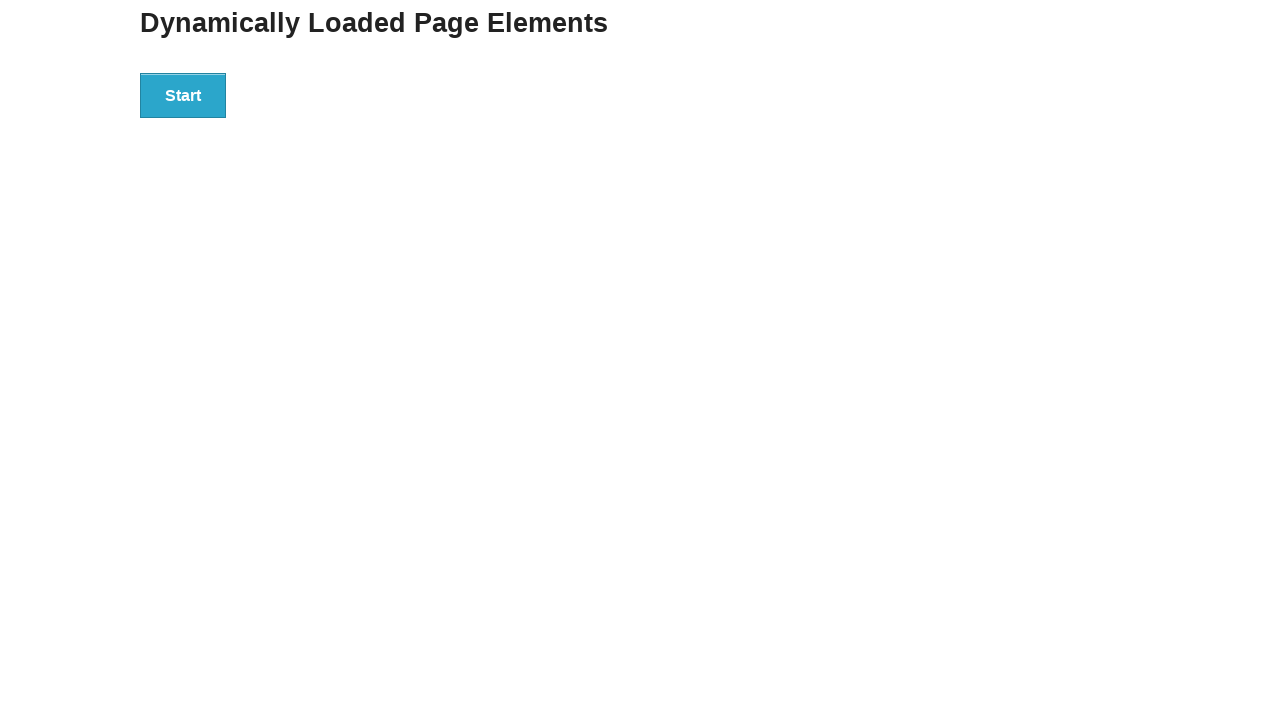

Clicked the start button to initiate dynamic loading at (183, 95) on div#start button
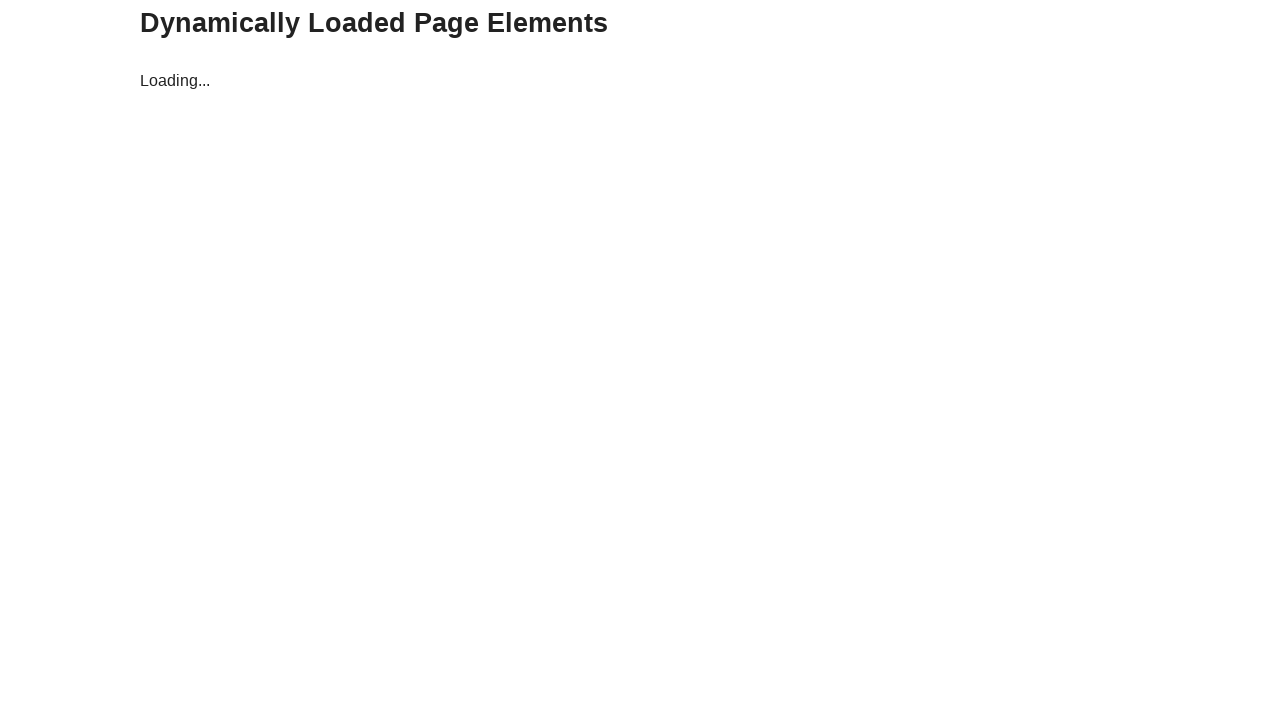

Waited for 'Hello World!' text to become visible
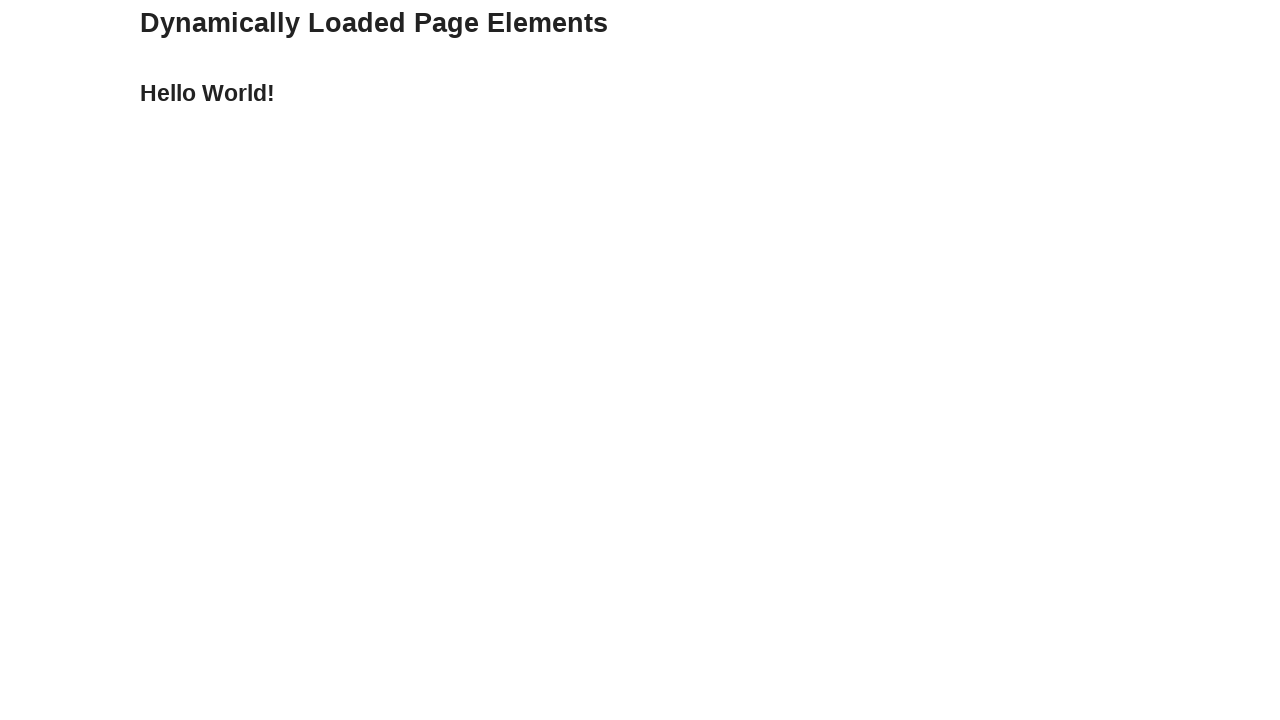

Retrieved text content from hello element
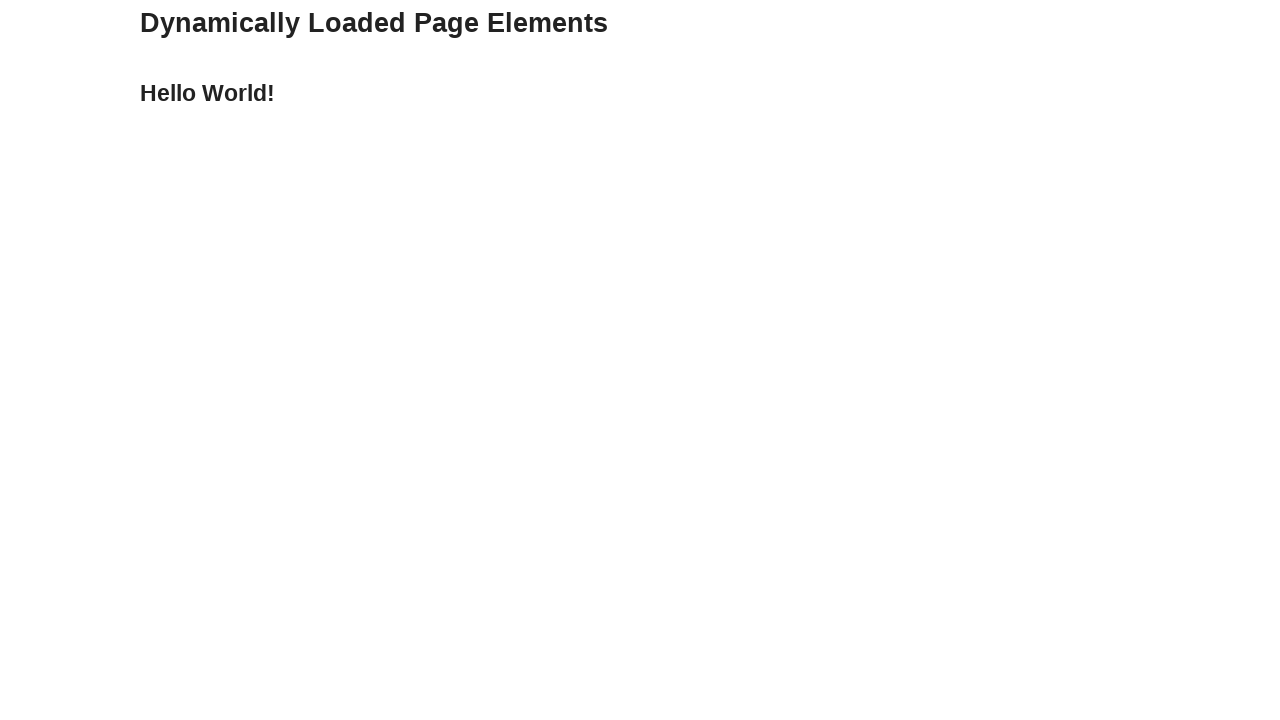

Verified that hello text equals 'Hello World!' - assertion passed
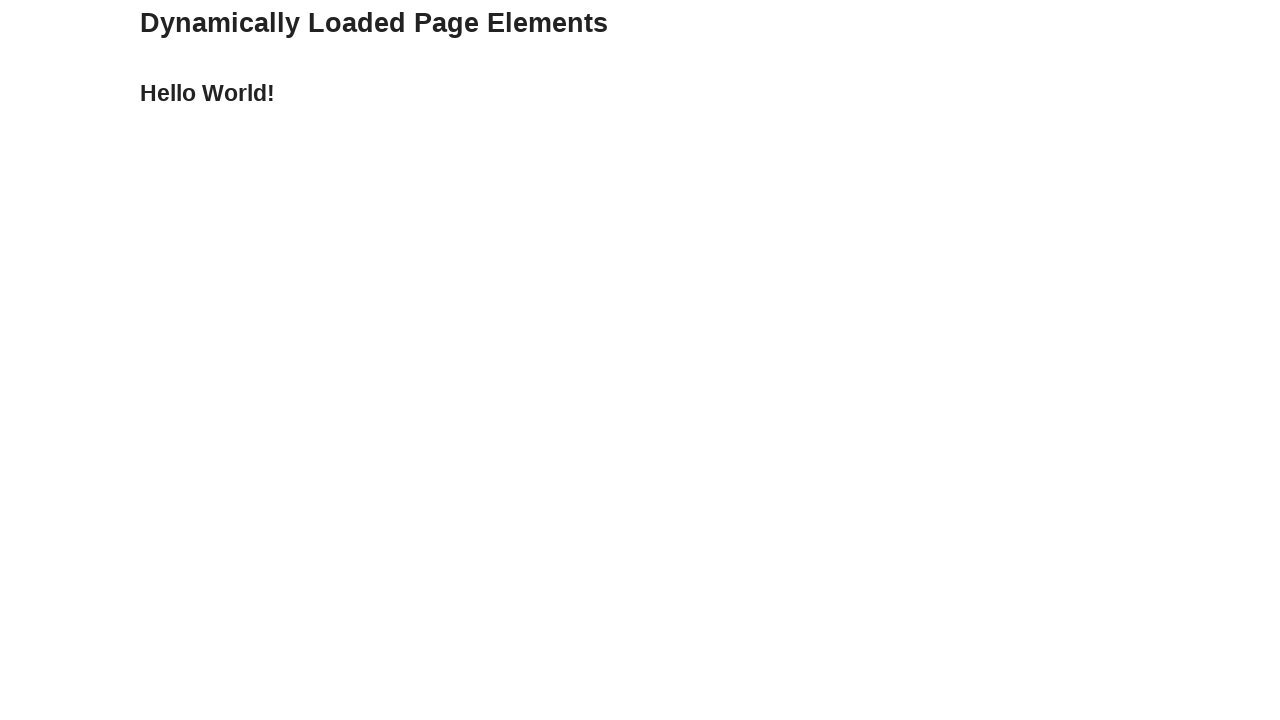

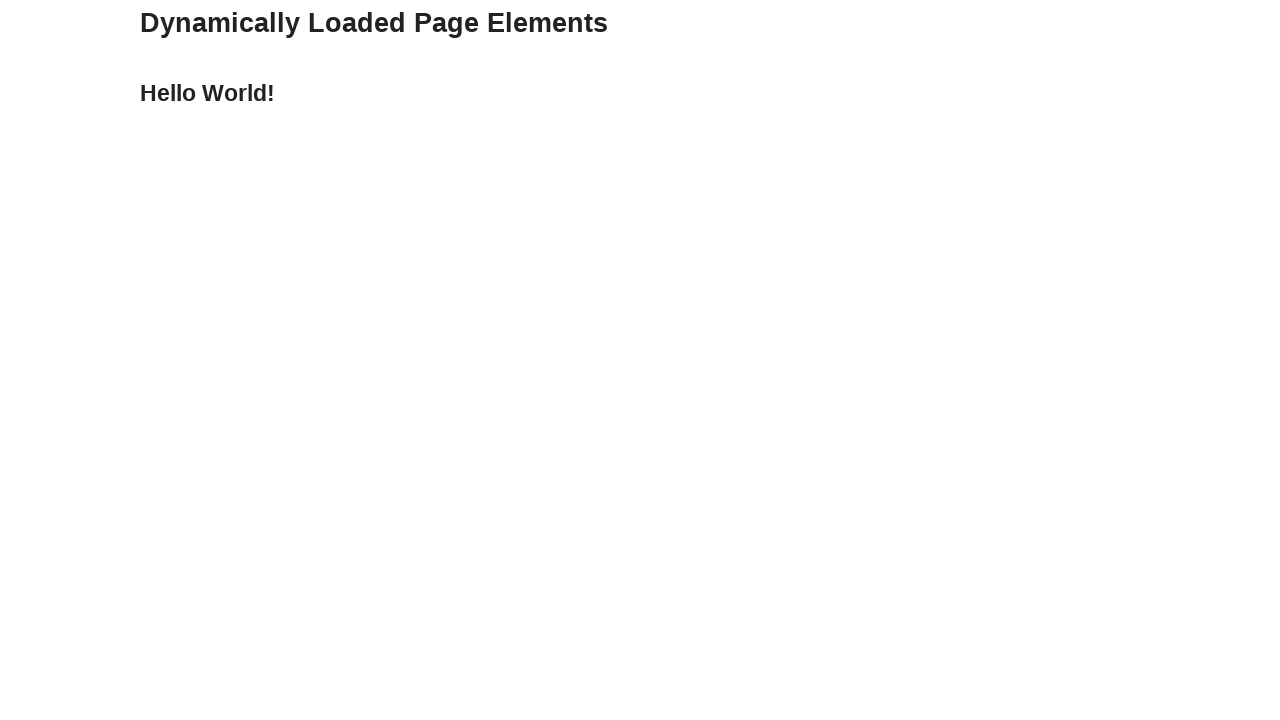